Tests the "mark all as complete" functionality by adding two todos, marking one as complete, then using the toggle-all feature to complete all todos.

Starting URL: https://todomvc.com/examples/typescript-angular/#/

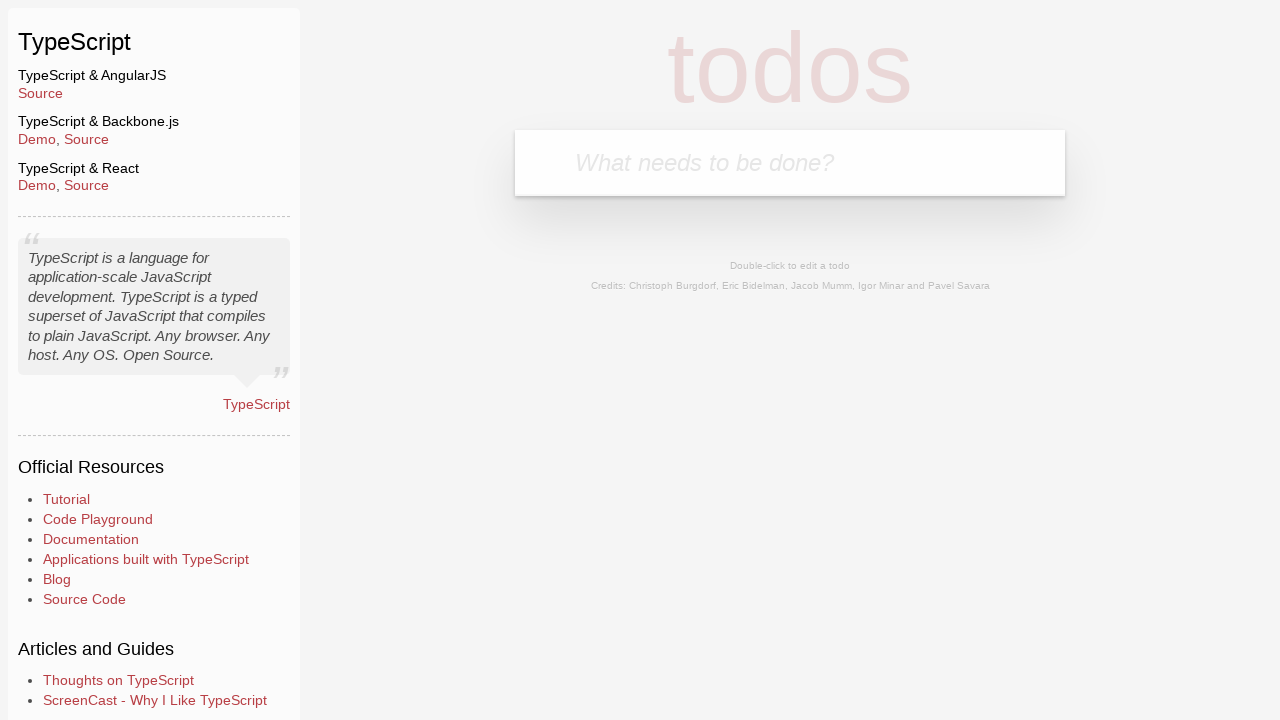

Filled first todo input with 'Example1' on .new-todo
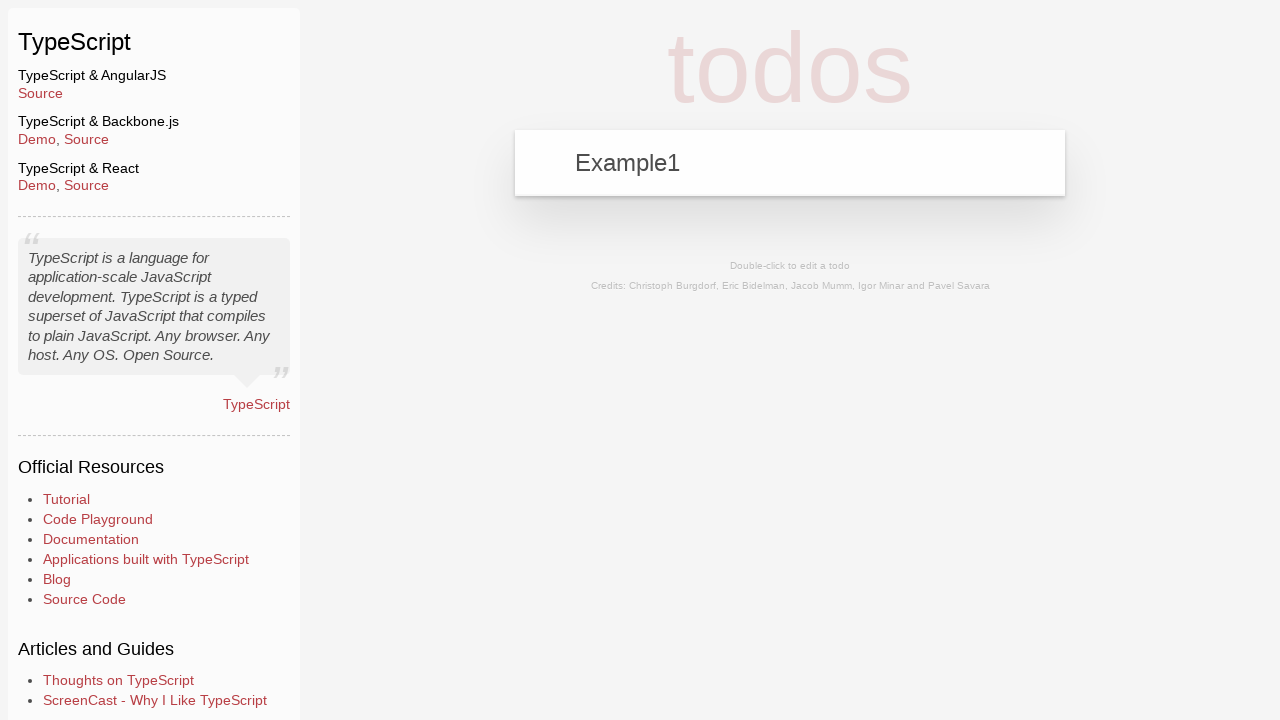

Pressed Enter to add first todo on .new-todo
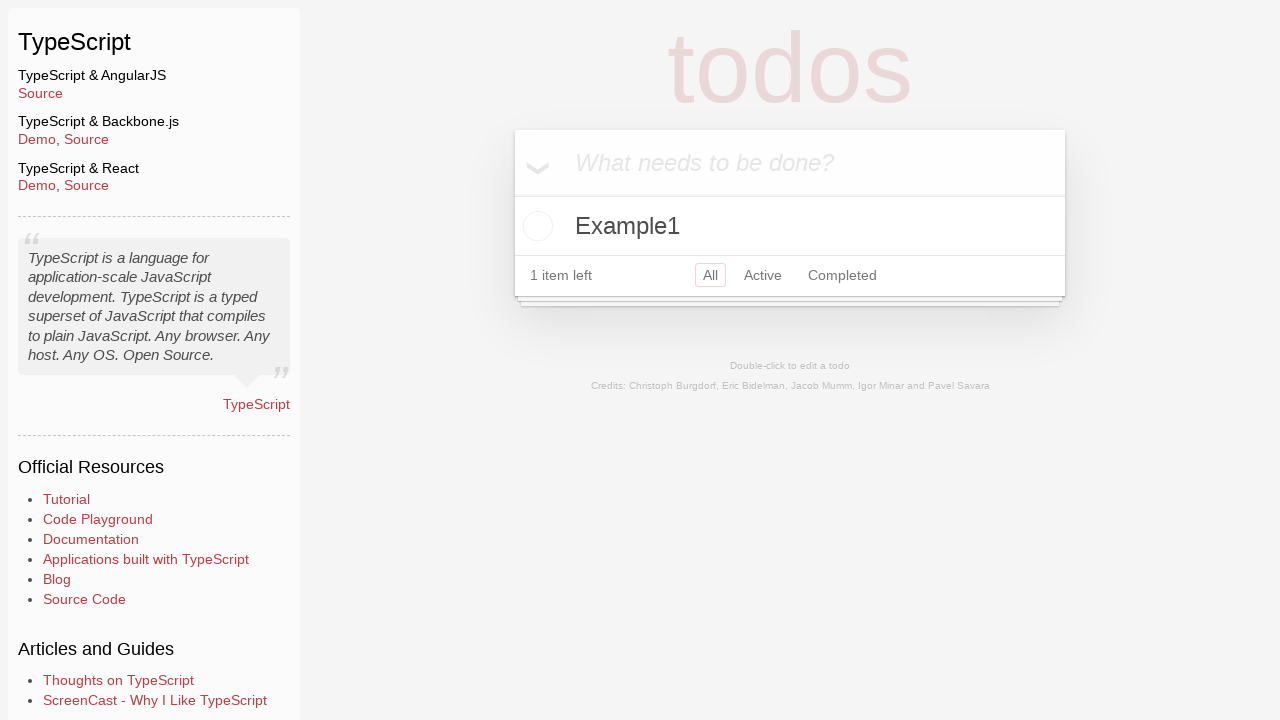

Filled second todo input with 'Example2' on .new-todo
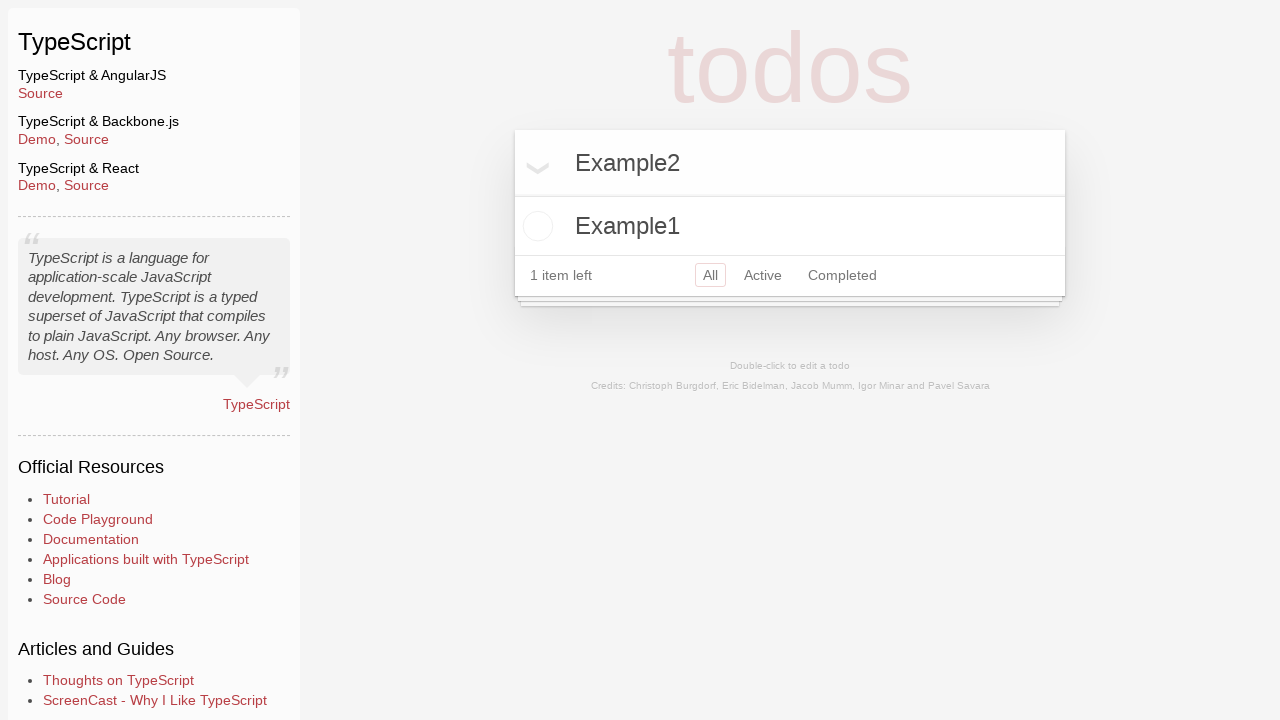

Pressed Enter to add second todo on .new-todo
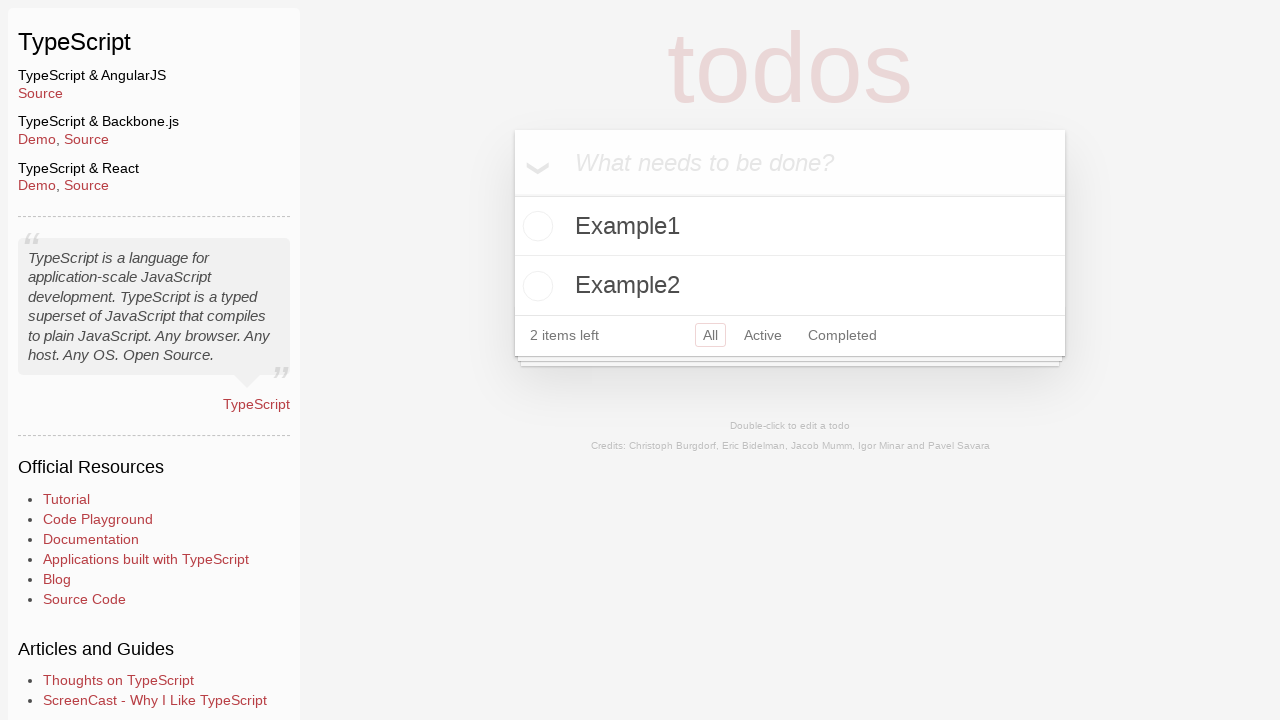

Marked Example2 as completed by clicking its checkbox at (535, 286) on xpath=//label[text()='Example2']/preceding-sibling::input[@type='checkbox']
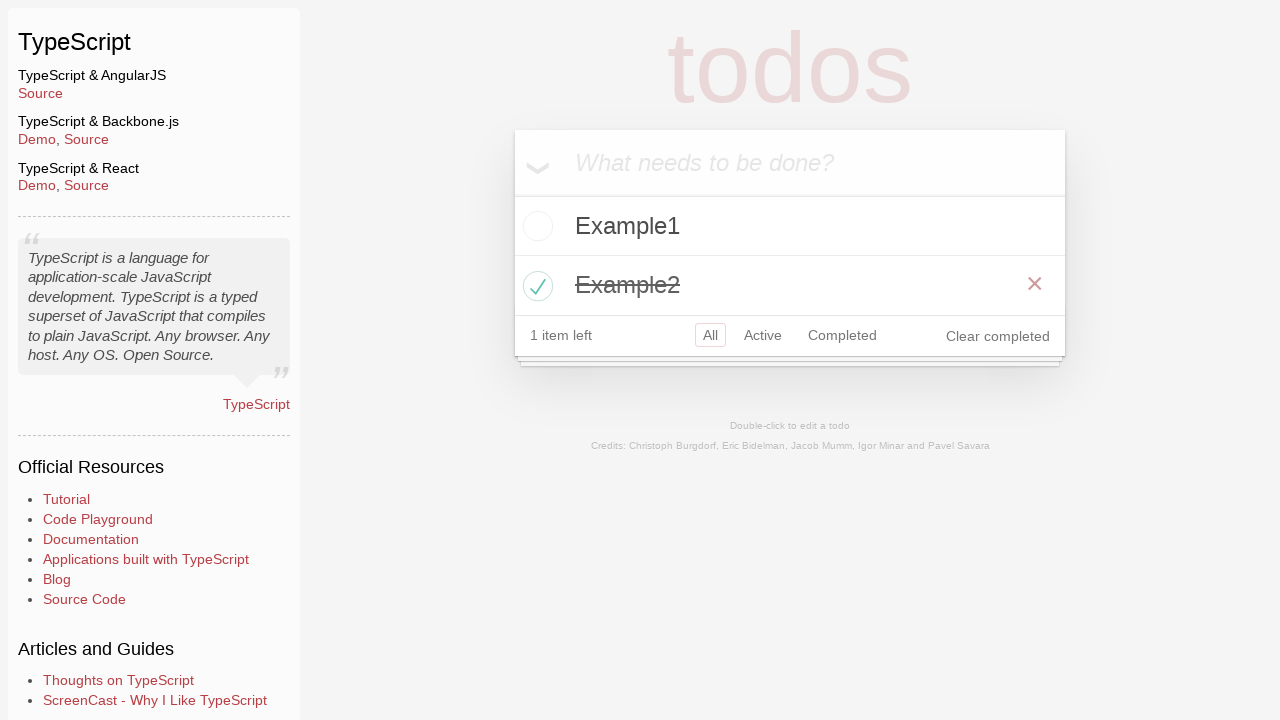

Clicked toggle-all to mark all todos as completed at (532, 162) on label[for='toggle-all']
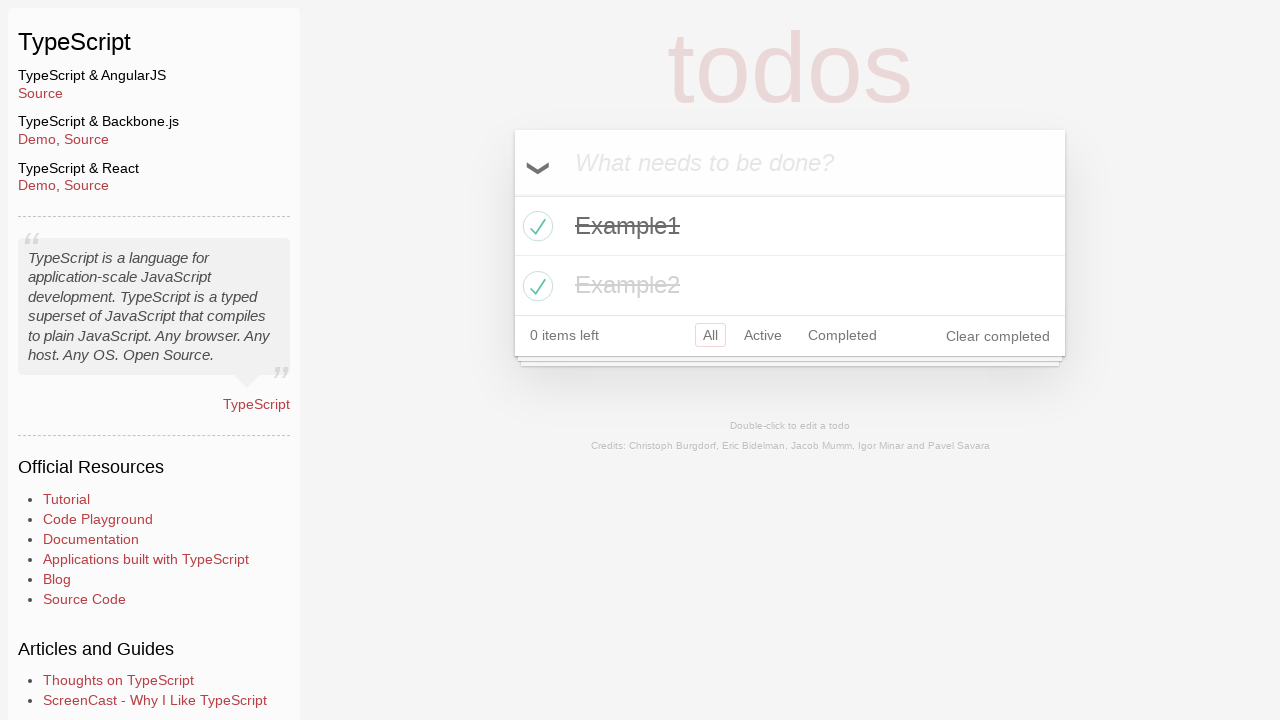

Verified Example1 is marked as completed
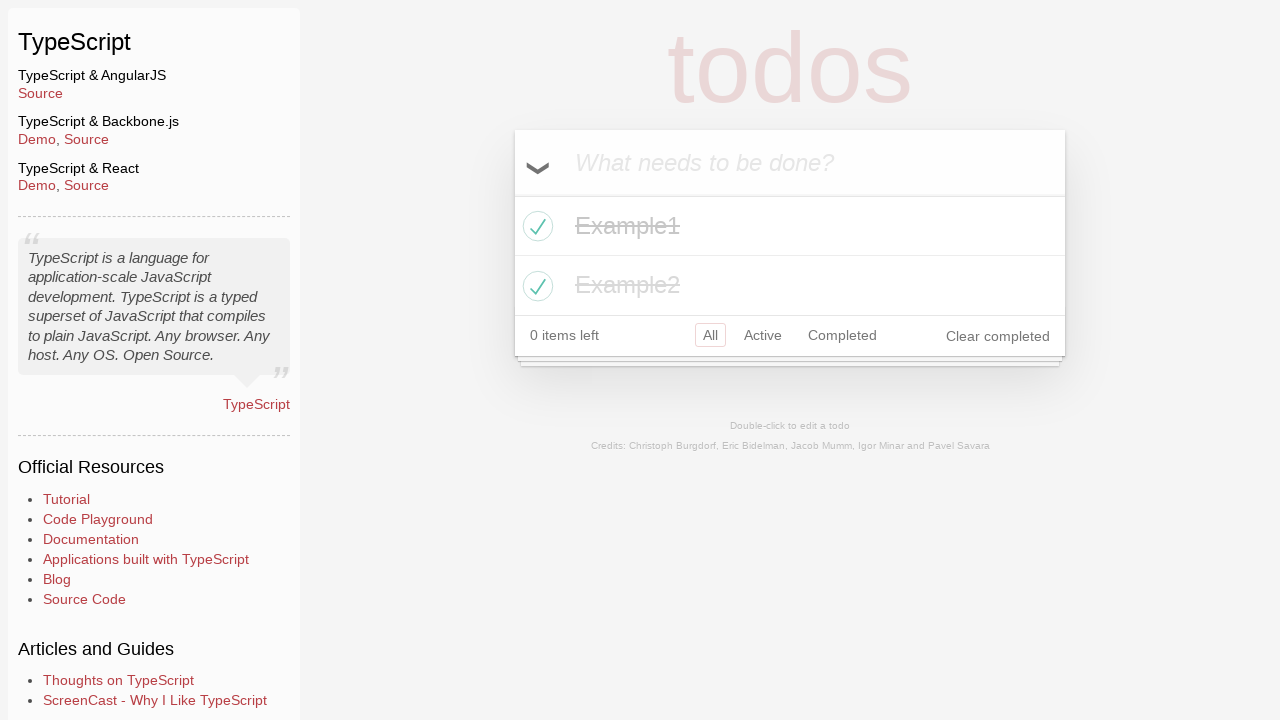

Verified Example2 is marked as completed
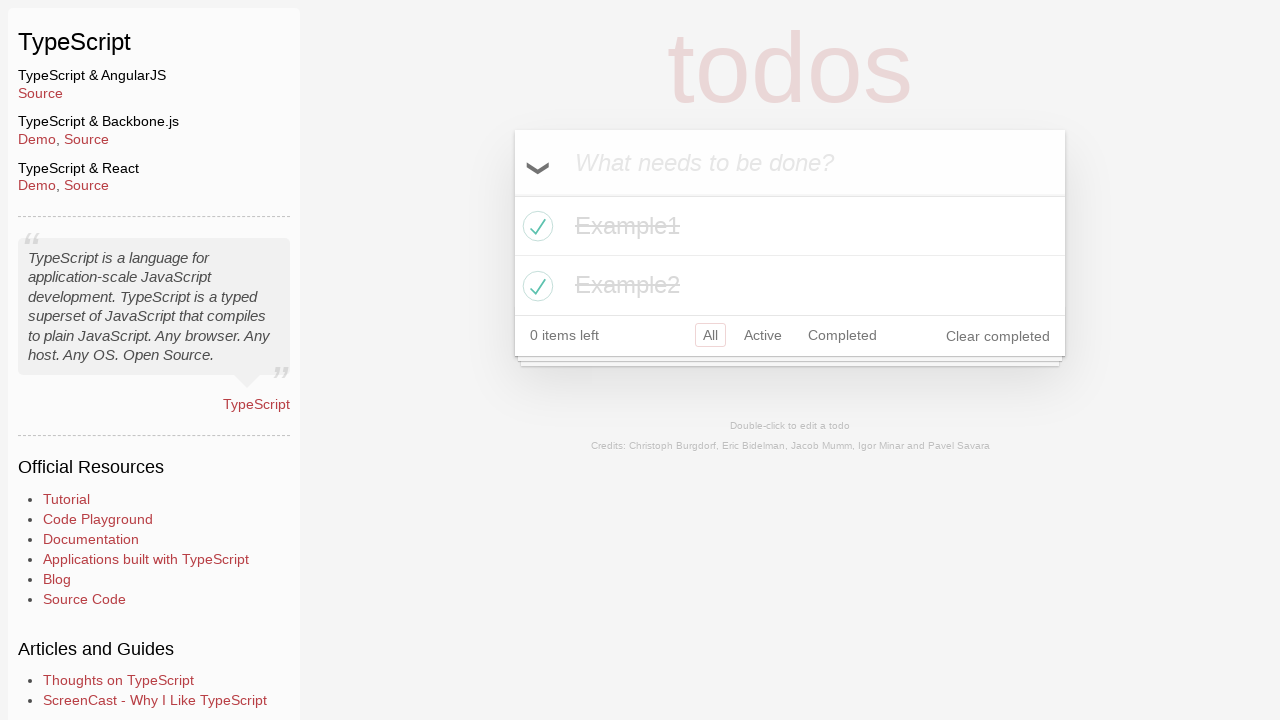

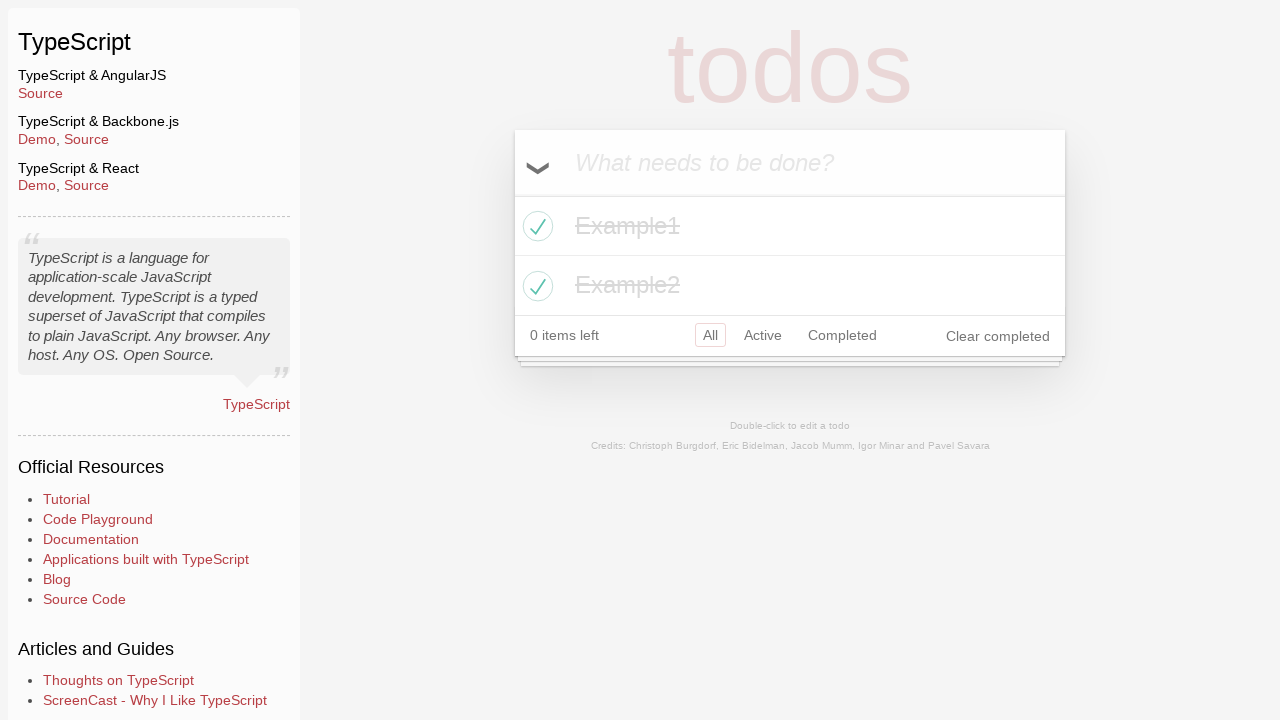